Tests dropdown menu functionality by selecting "India" from a country dropdown on a demo site

Starting URL: https://www.globalsqa.com/demo-site/select-dropdown-menu/

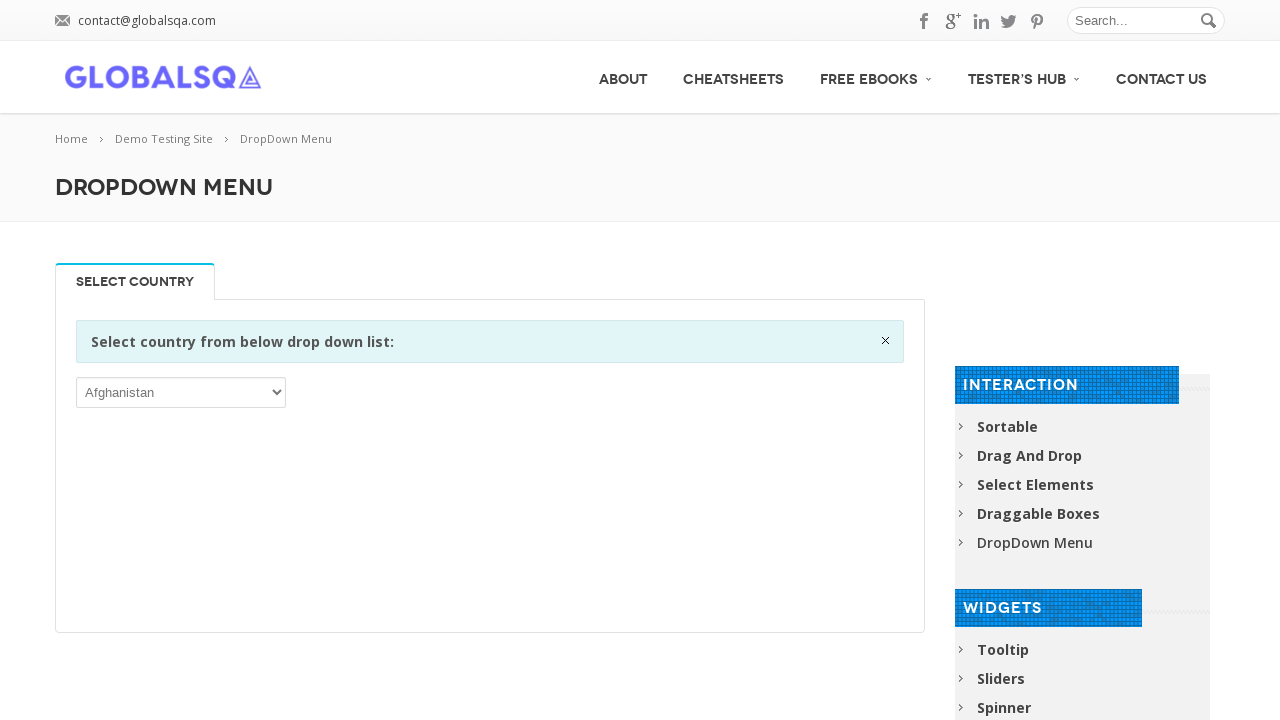

Waited 3 seconds for page to load
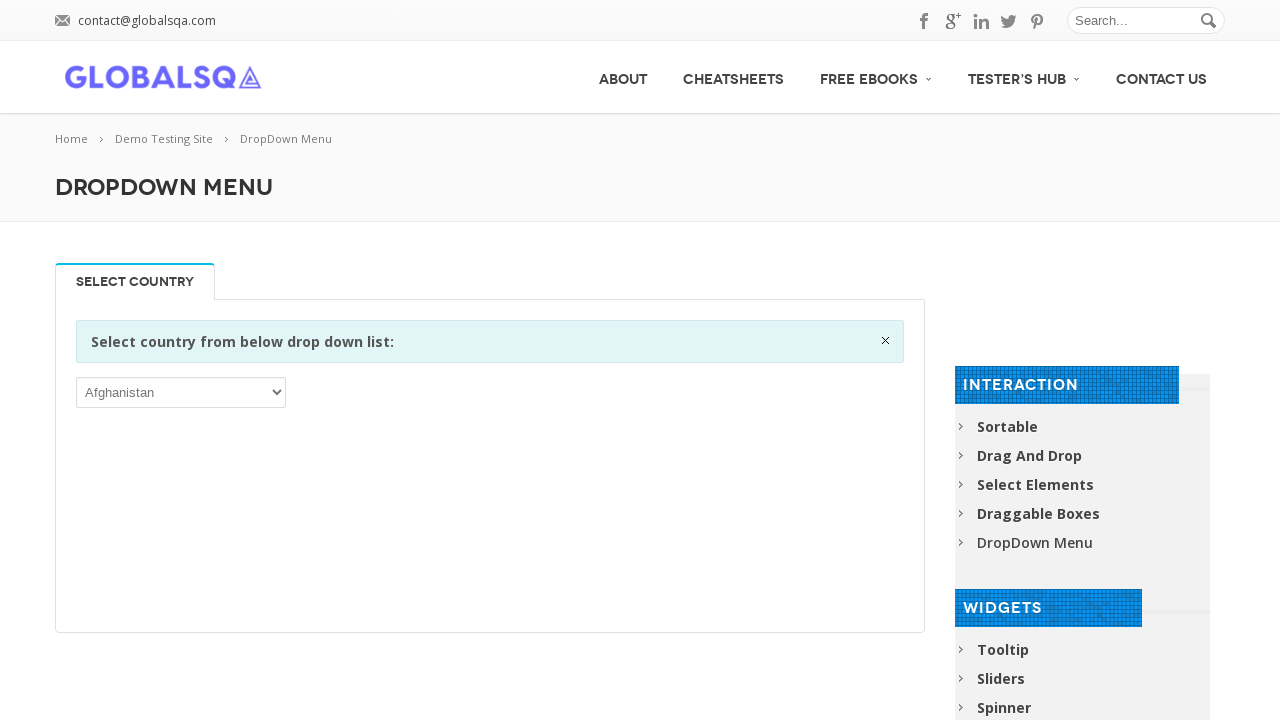

Located country dropdown containing Afghanistan option
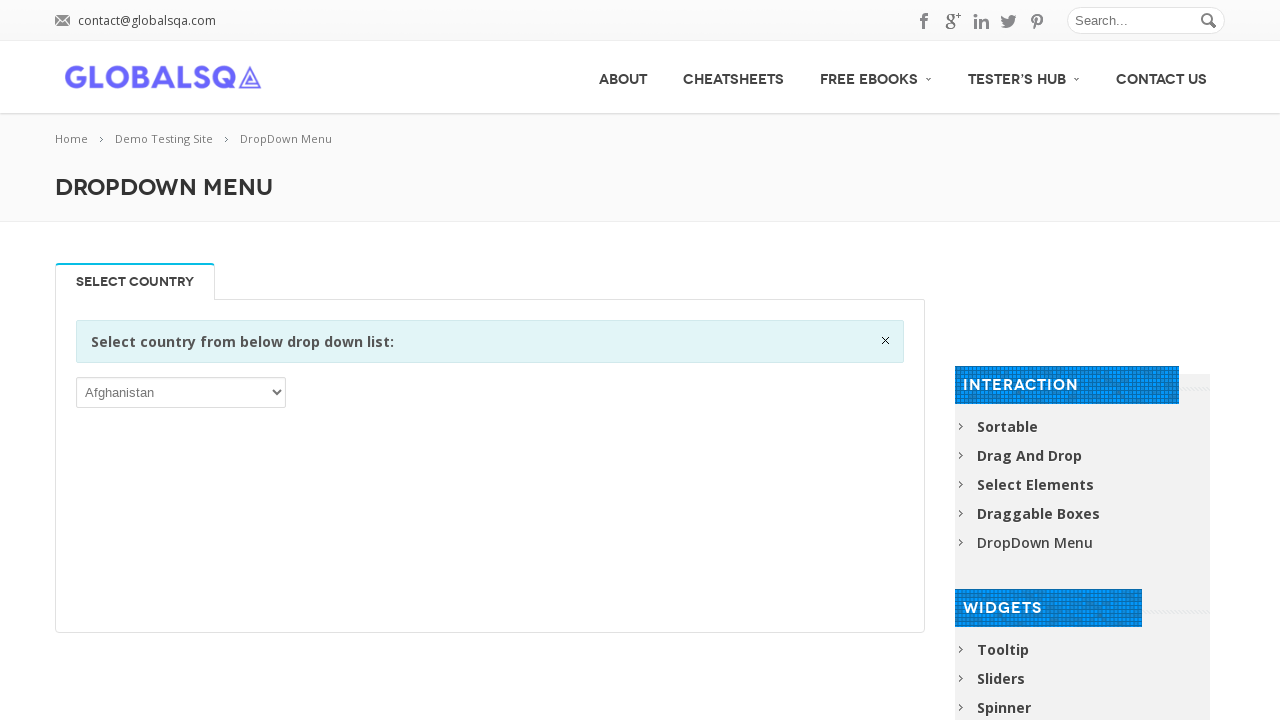

Selected 'India' from the country dropdown on xpath=//select[.//option[text()='Afghanistan']]
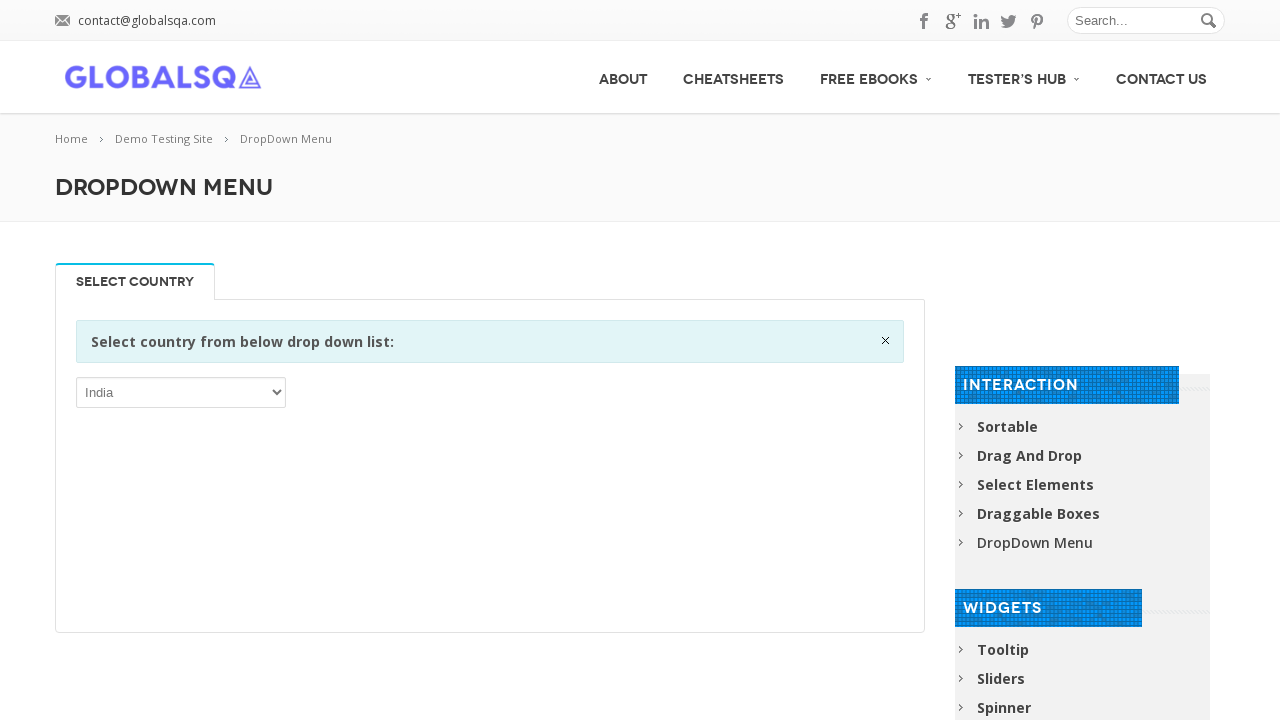

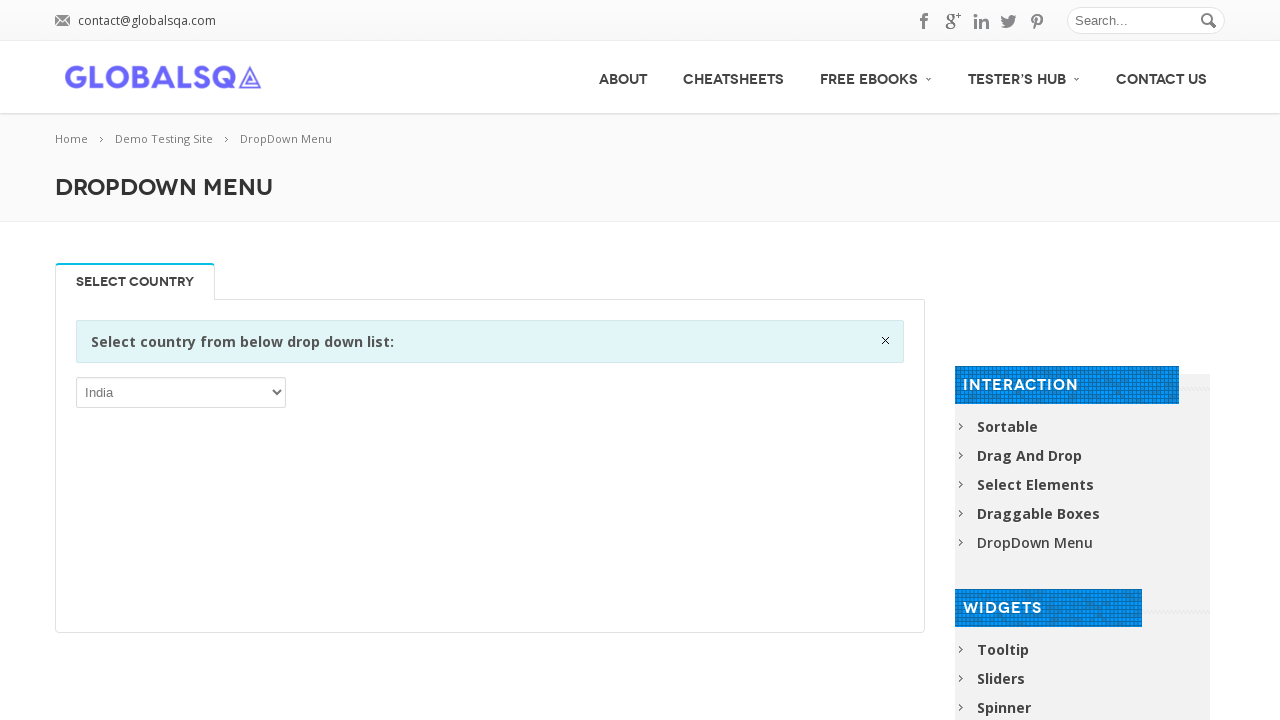